Tests handling of window operations by opening a new window, switching to it, closing it, and verifying that attempting to interact with the closed window raises an appropriate error.

Starting URL: https://the-internet.herokuapp.com/windows

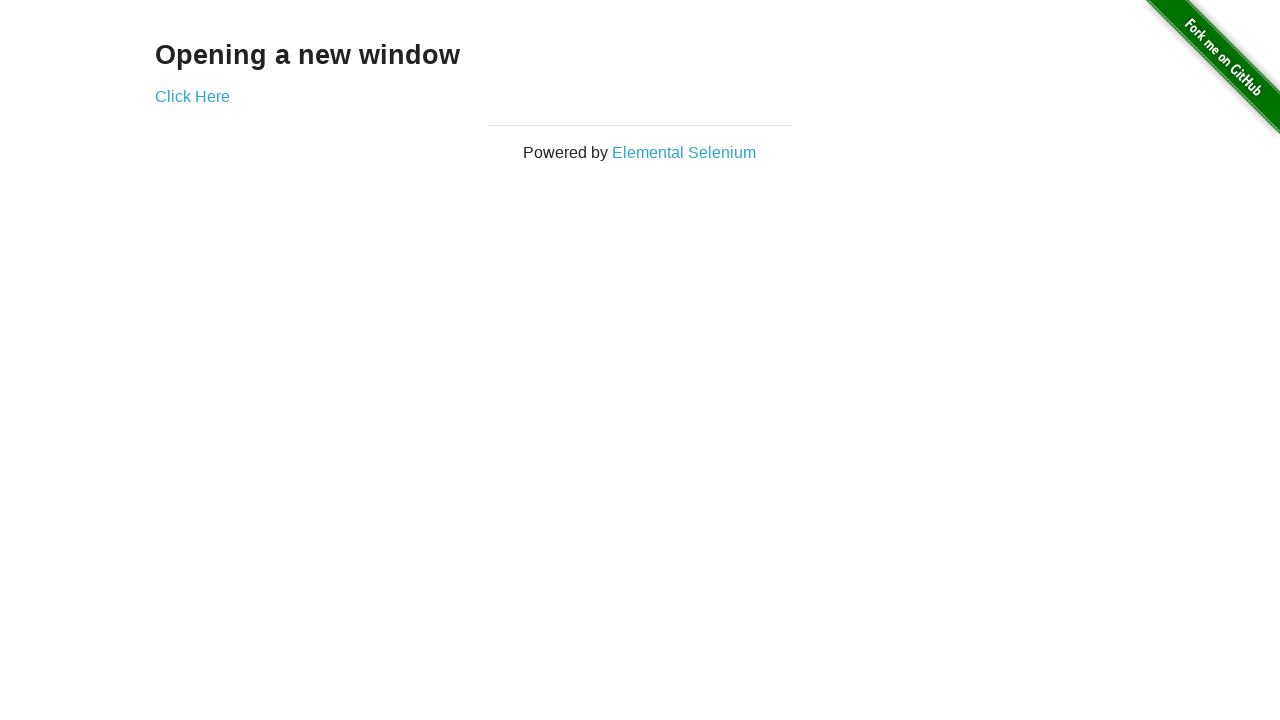

Clicked 'Click Here' link to open new window at (192, 96) on xpath=//a[text()='Click Here']
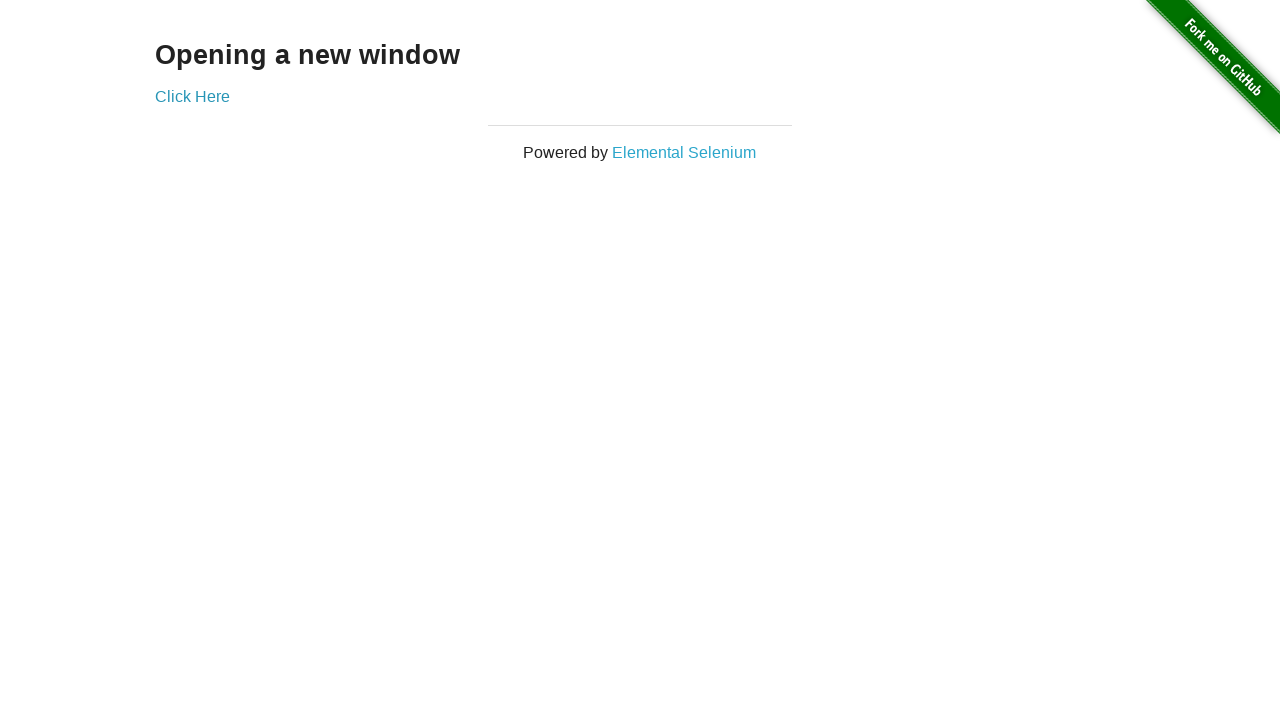

Captured new window/page object
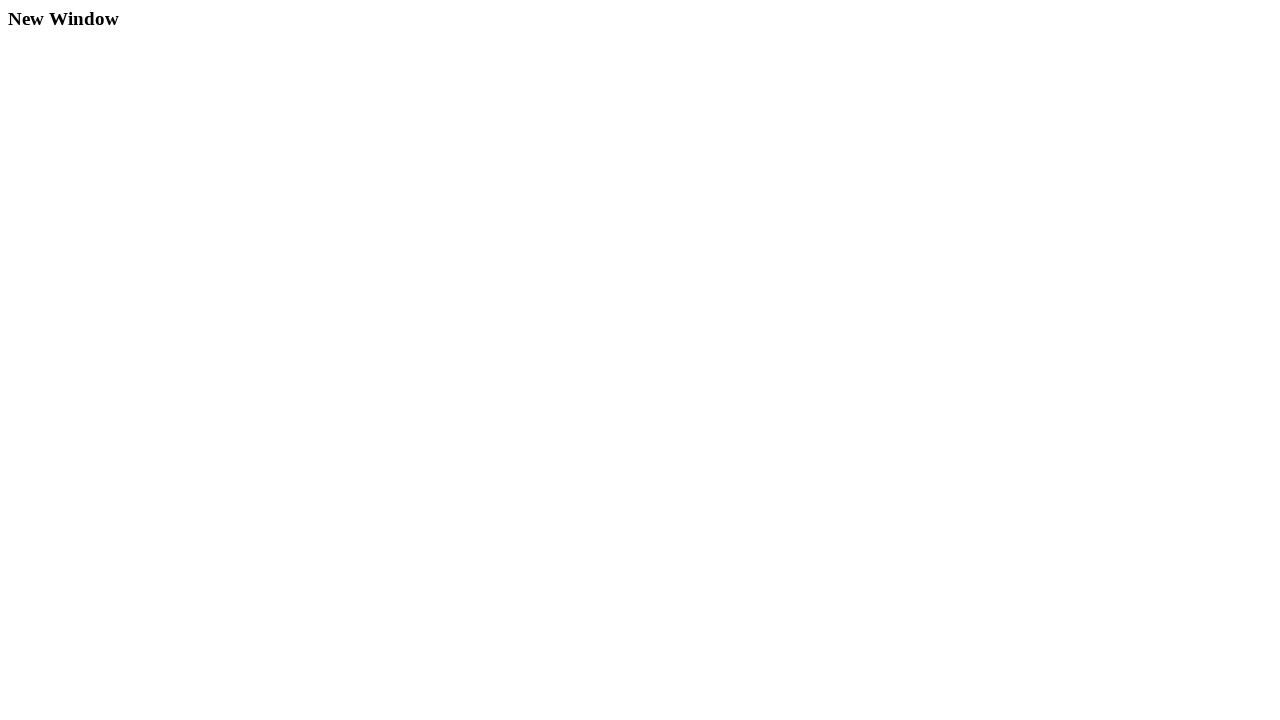

New window loaded completely
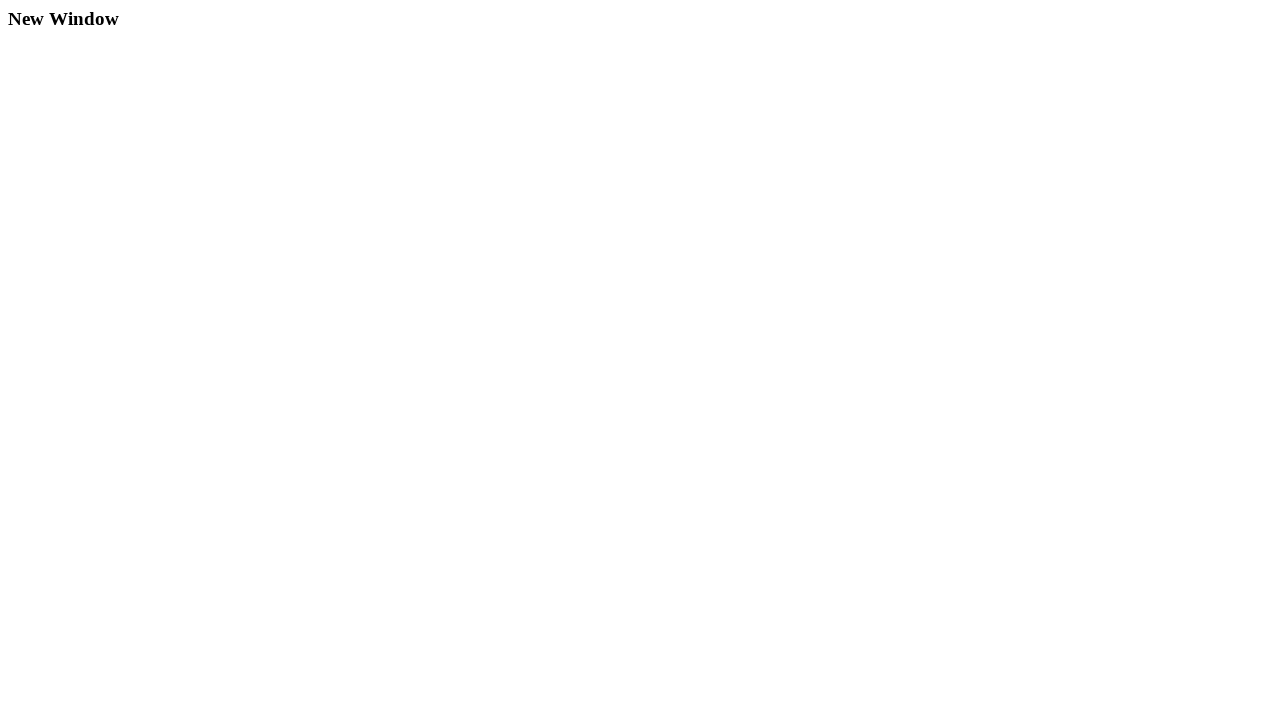

Closed the new window
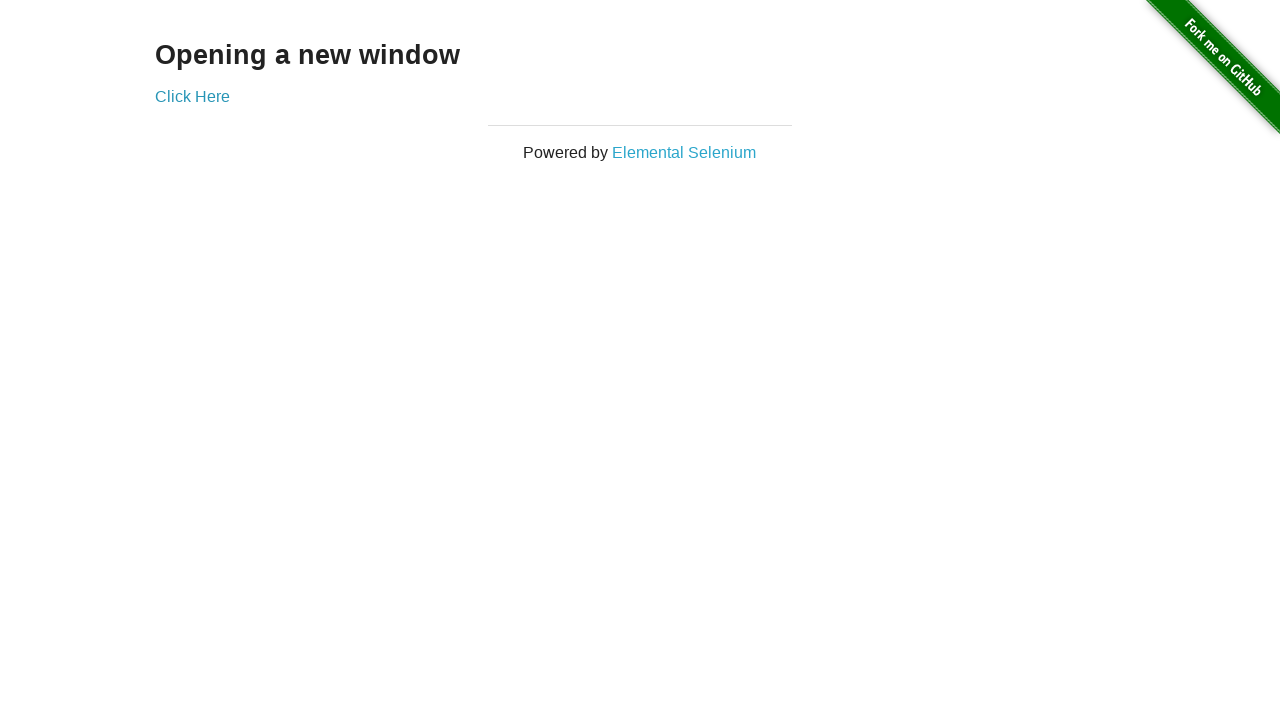

Verified that new window is closed
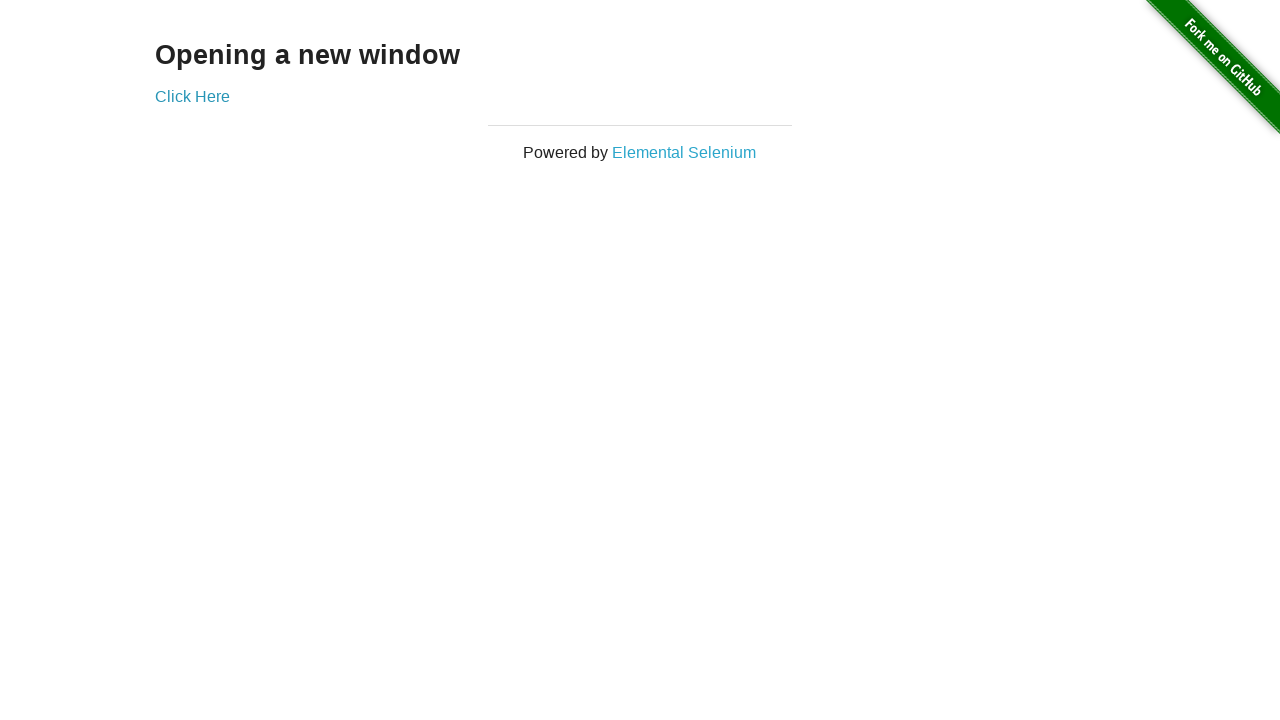

Verified original page is still accessible at correct URL
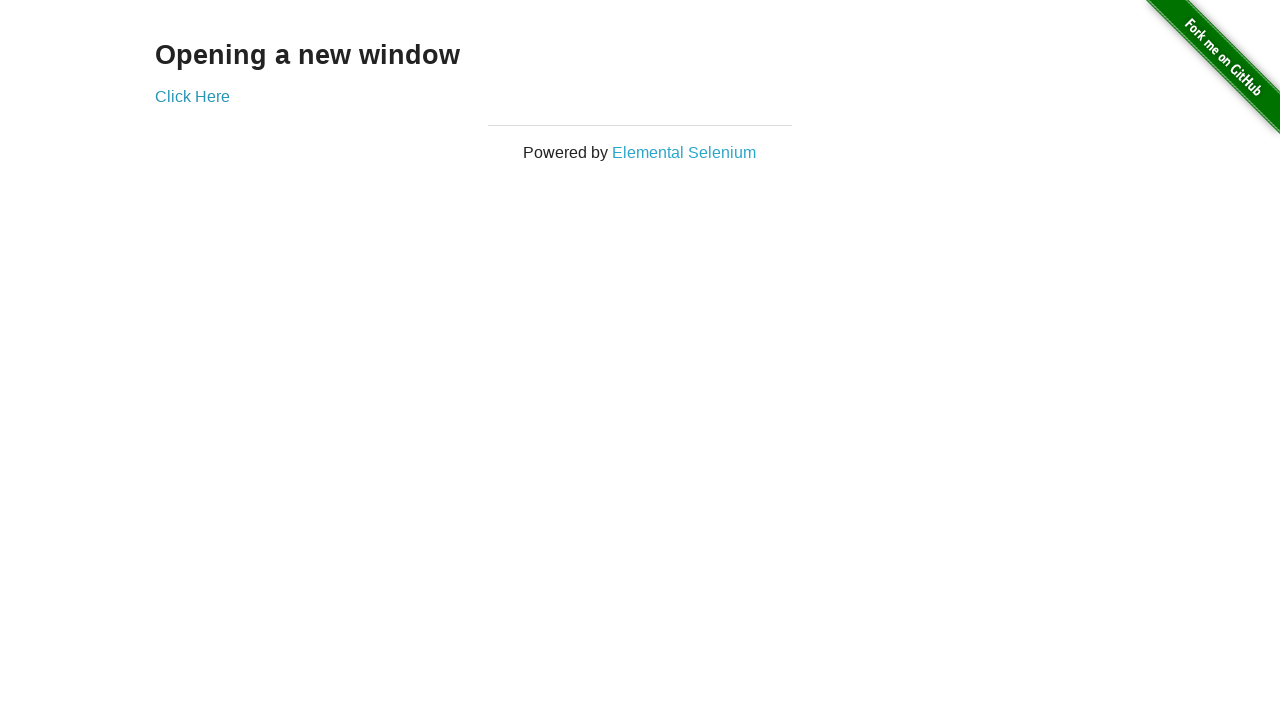

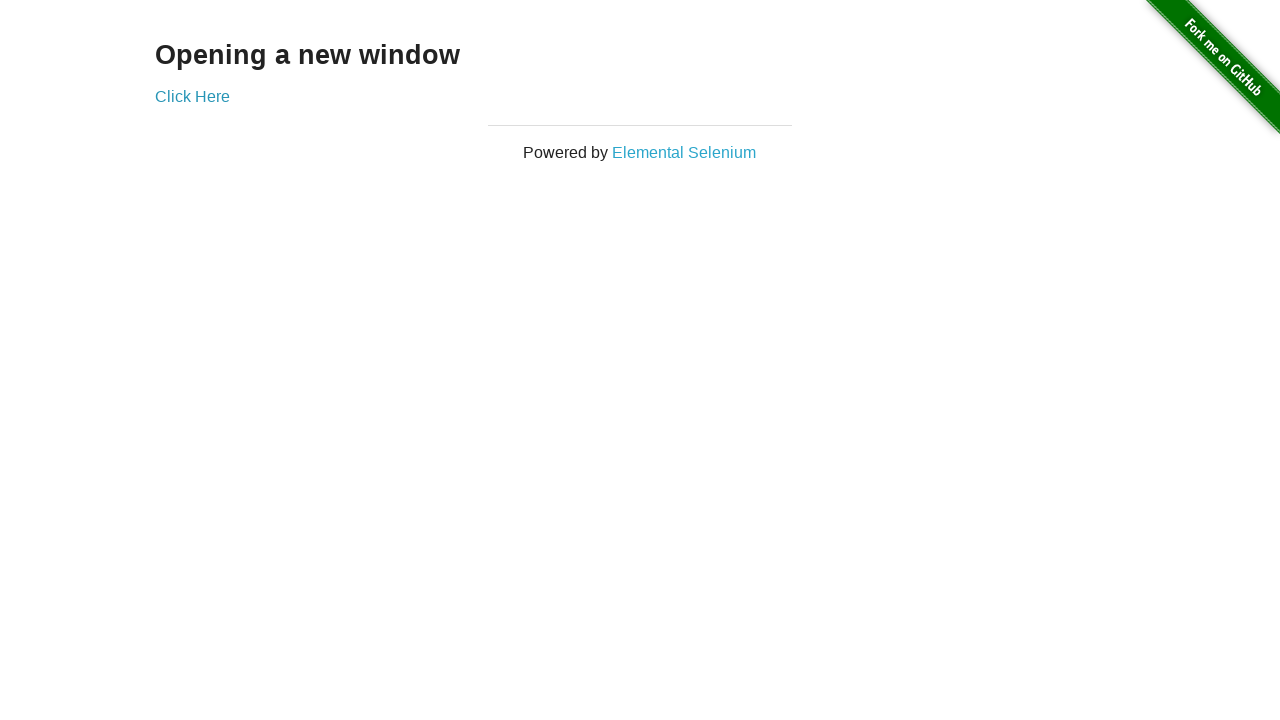